Navigates to the main page, counts all links, then clicks on the "Shifting Content" link

Starting URL: https://the-internet.herokuapp.com/

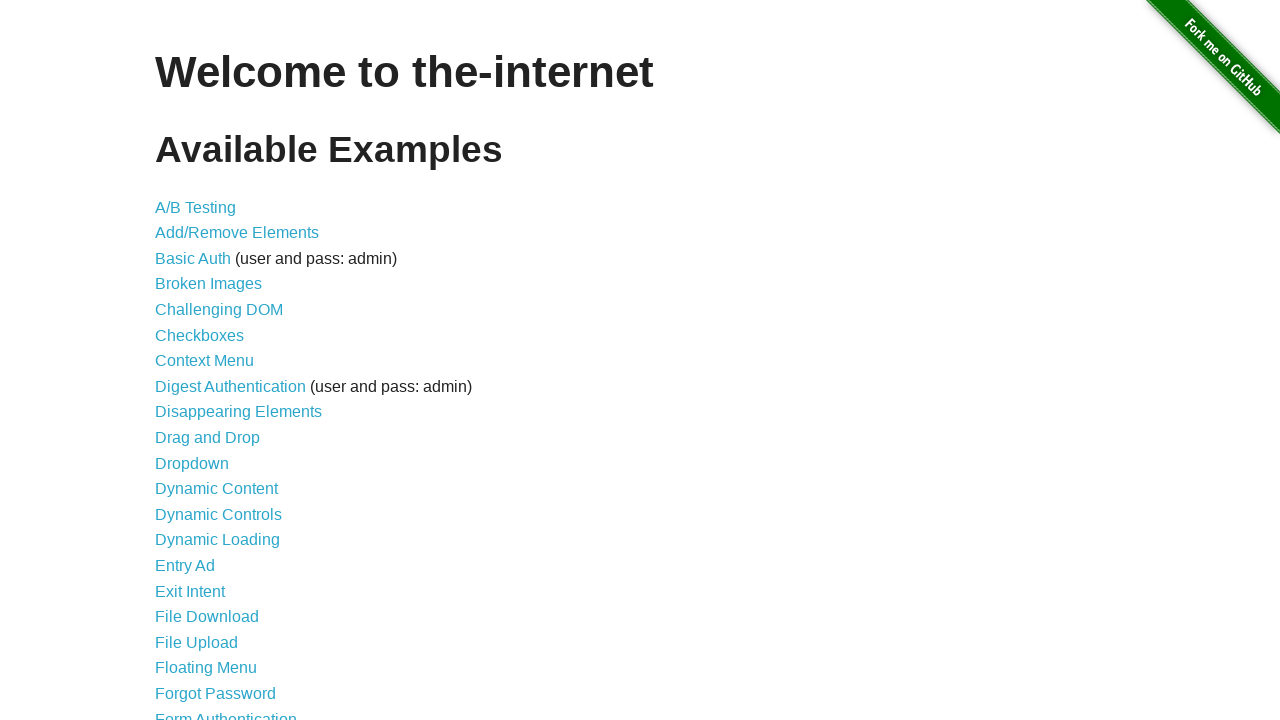

Navigated to the main page at https://the-internet.herokuapp.com/
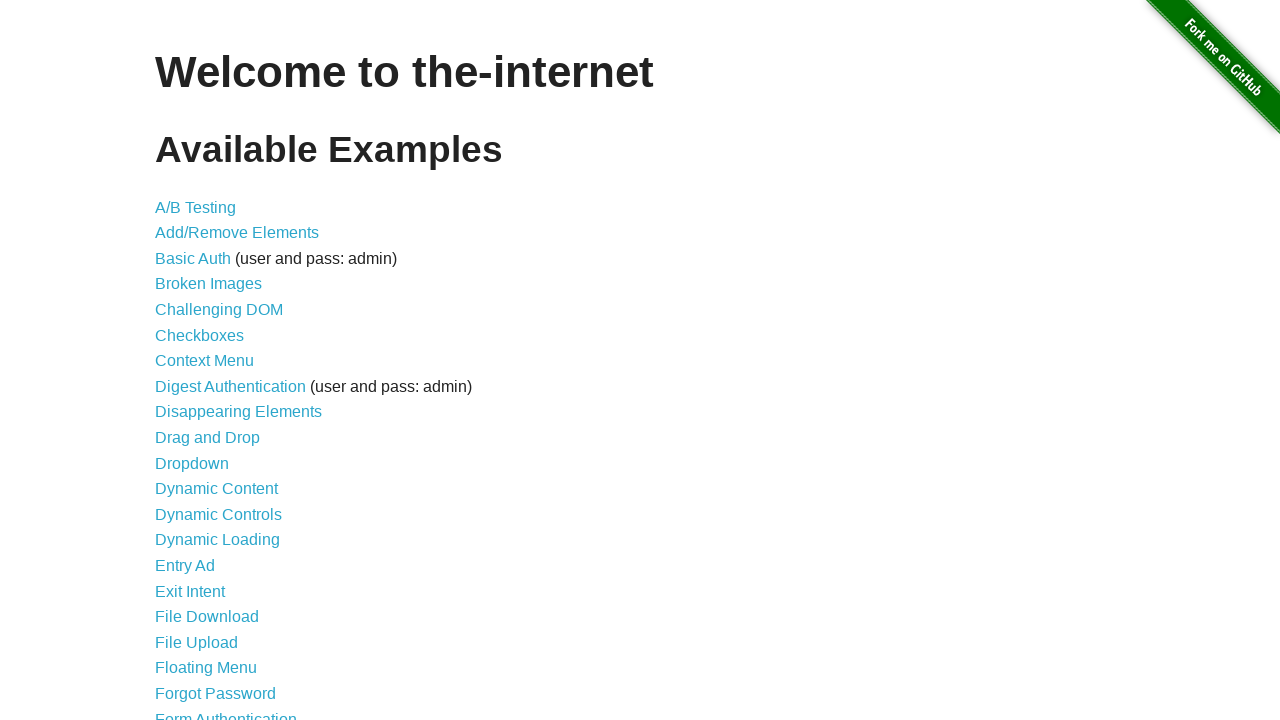

Retrieved all links on the page. Total count: 46
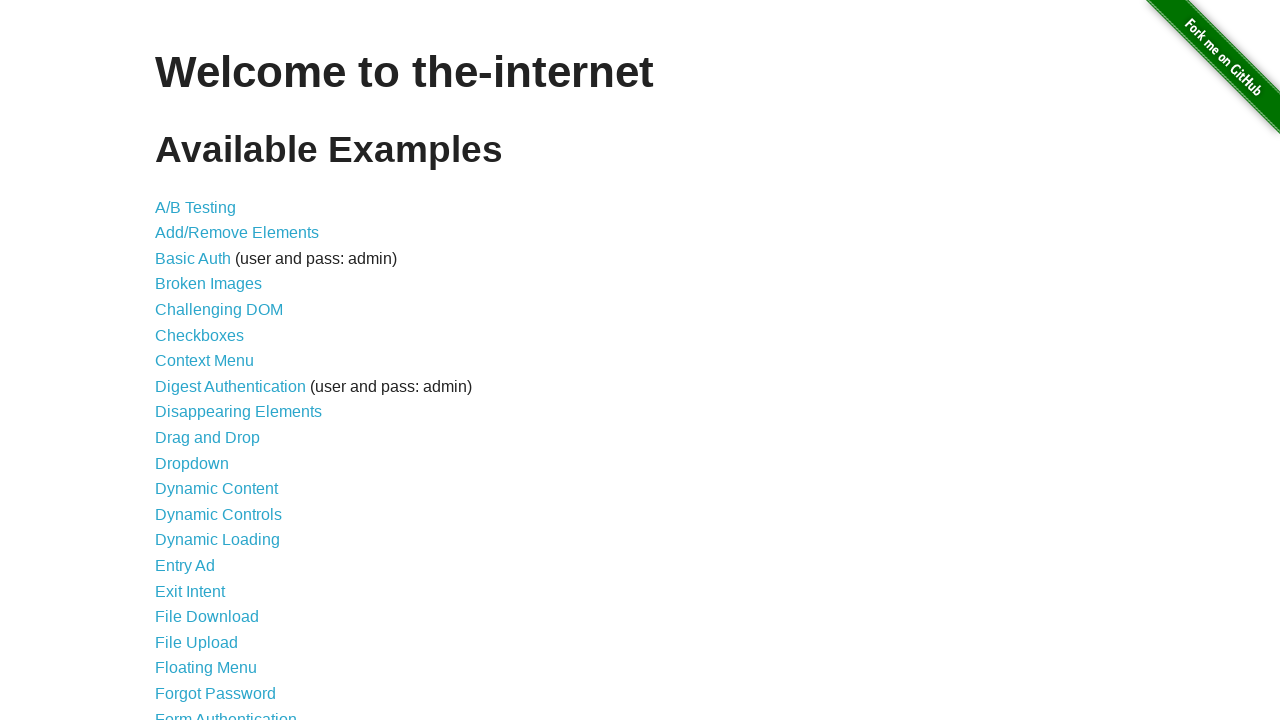

Clicked on the 'Shifting Content' link at (212, 523) on a:text('Shifting Content')
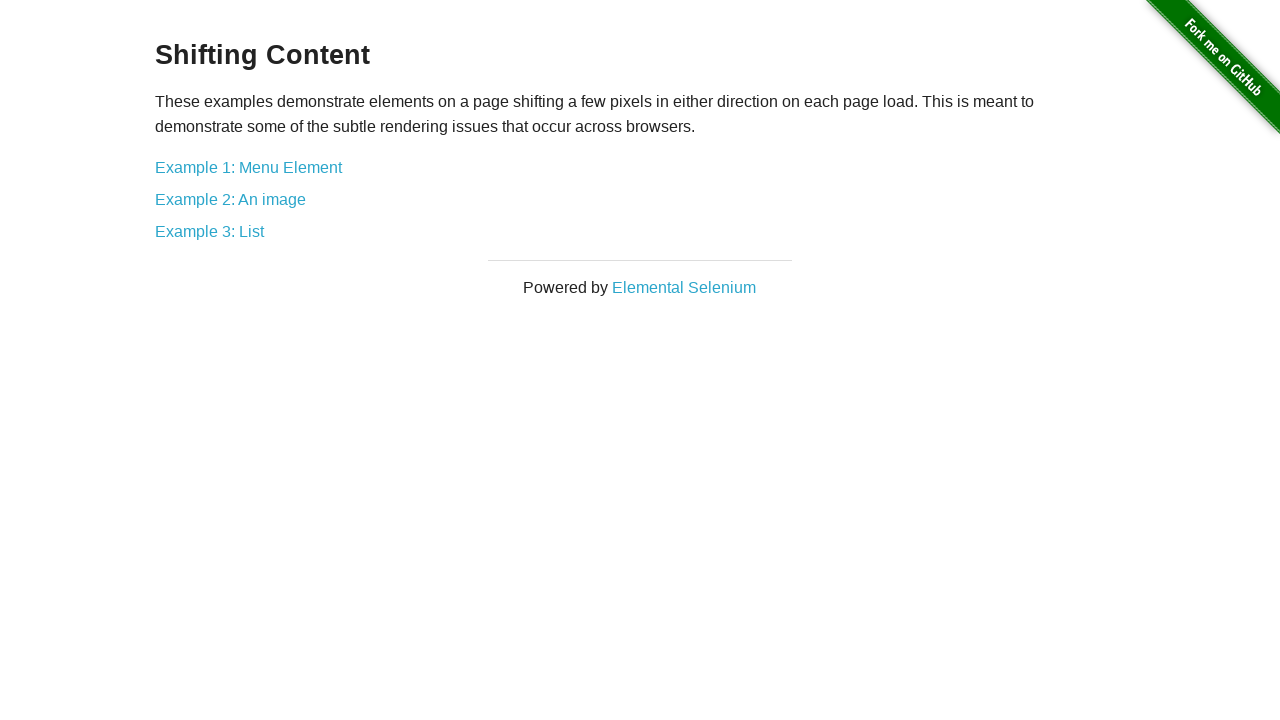

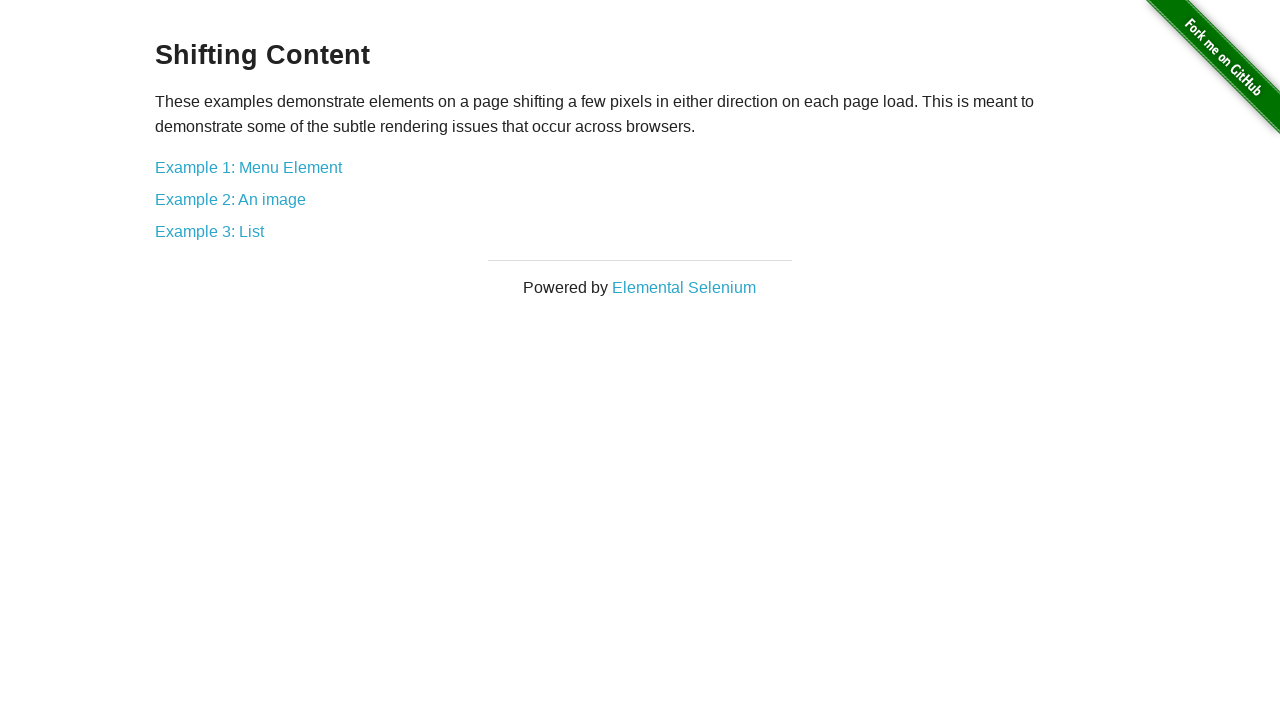